Searches for content on the blog page by filling the search input and pressing Enter

Starting URL: https://telnyx.com/resources

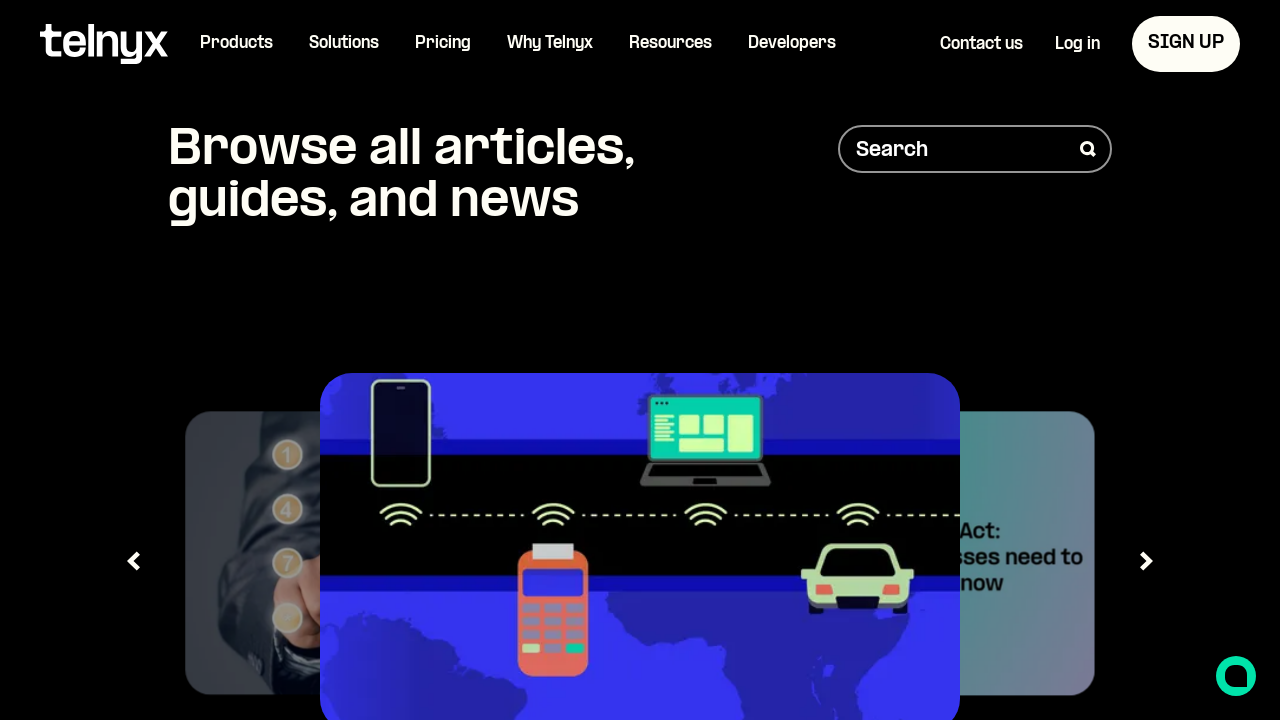

Filled search input with 'number pool' on [type="search"]
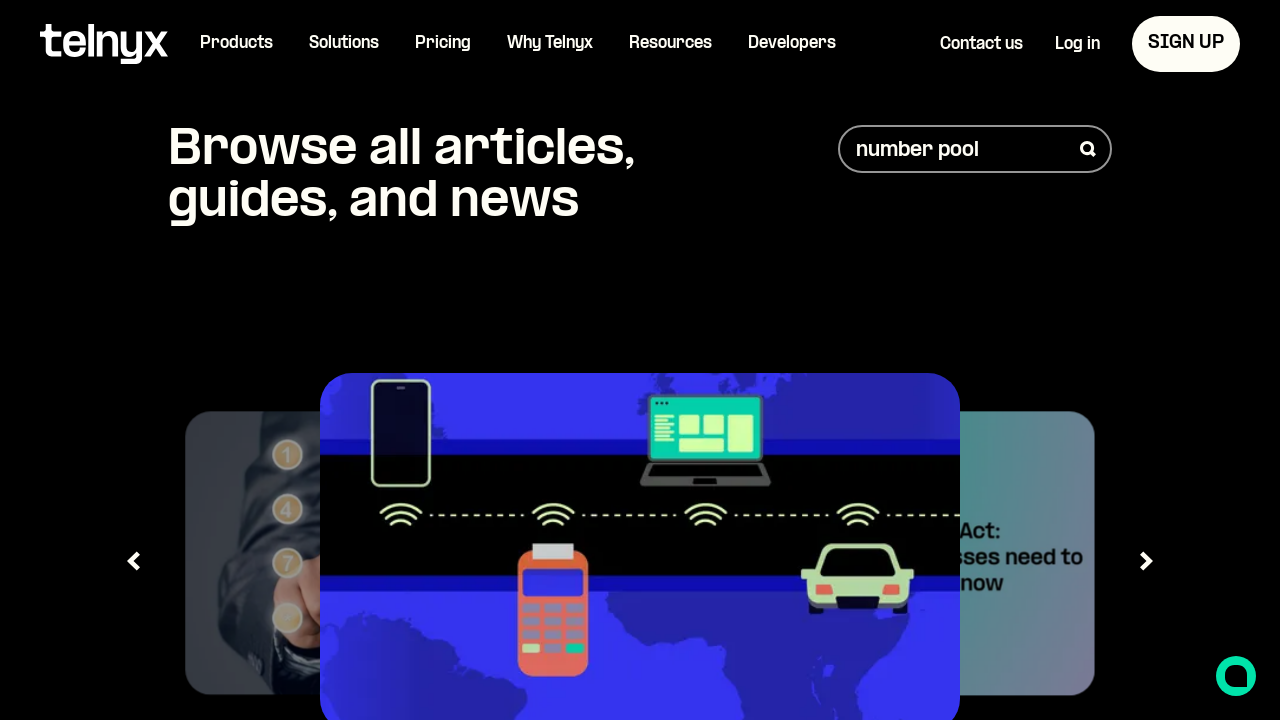

Pressed Enter to execute search
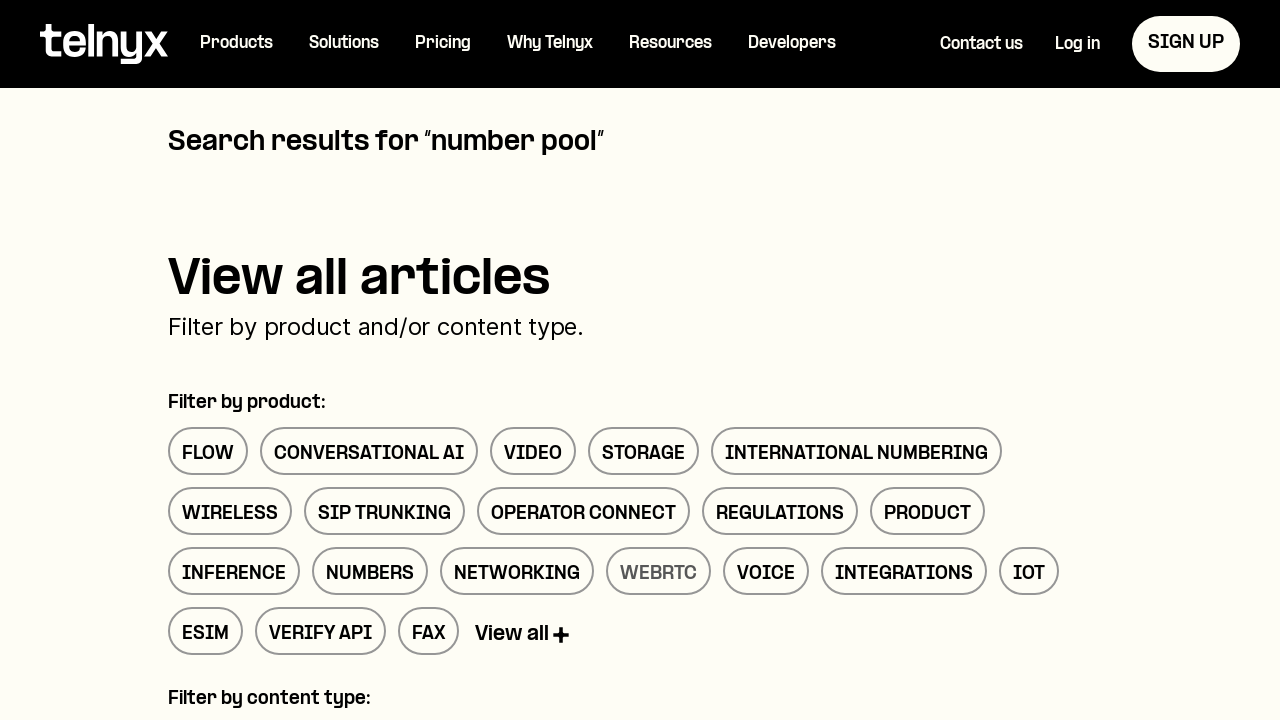

Search results appeared on the blog page
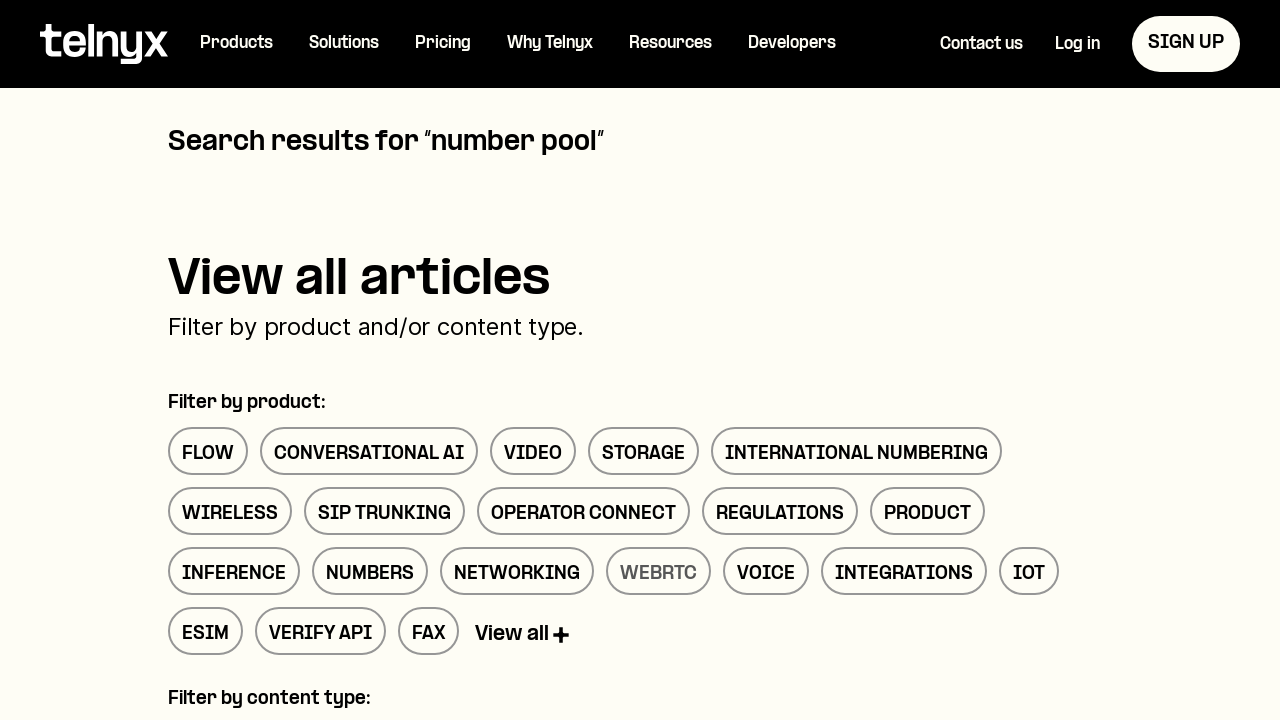

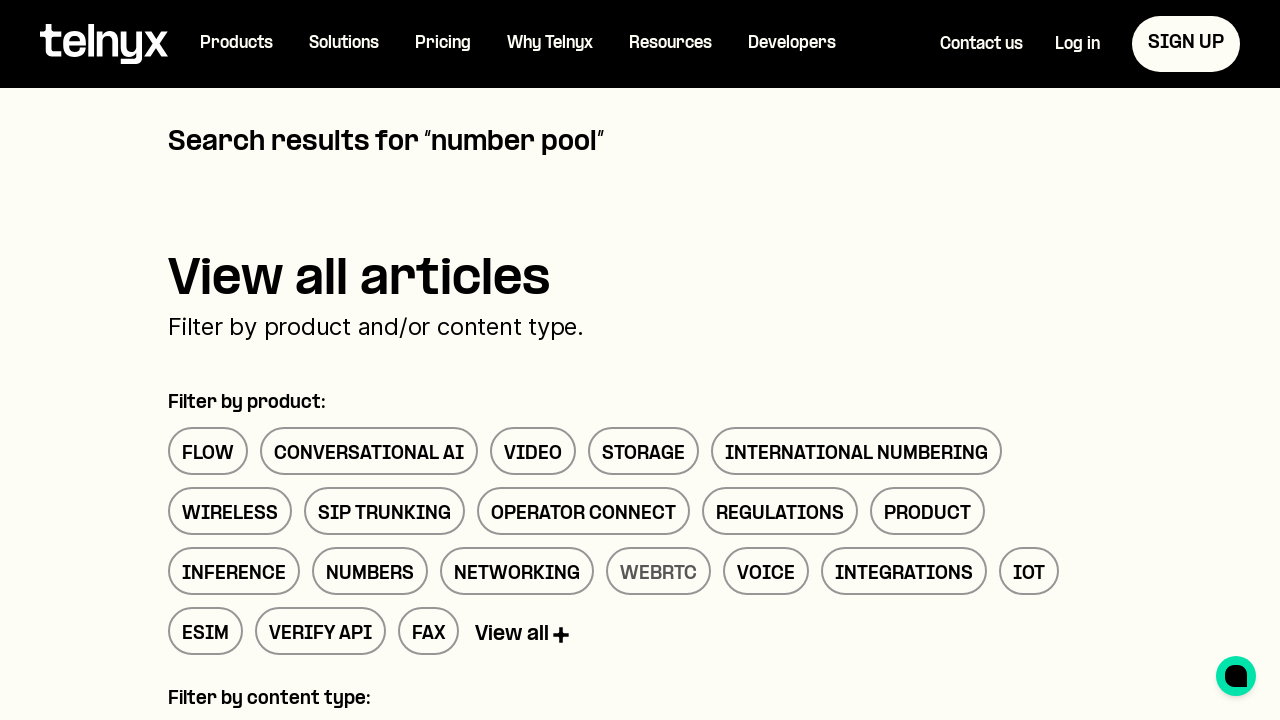